Tests adding multiple todo items and verifying they appear in the list with correct text

Starting URL: https://demo.playwright.dev/todomvc

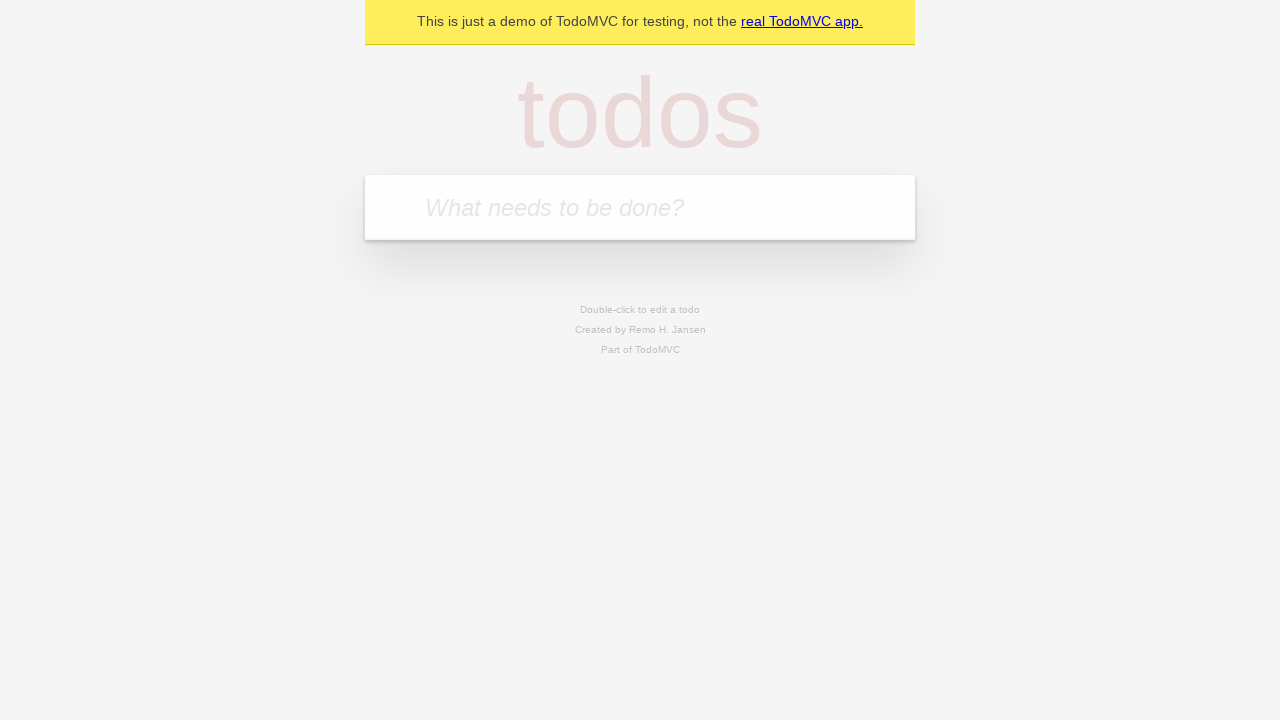

Located the todo input field with placeholder 'What needs to be done?'
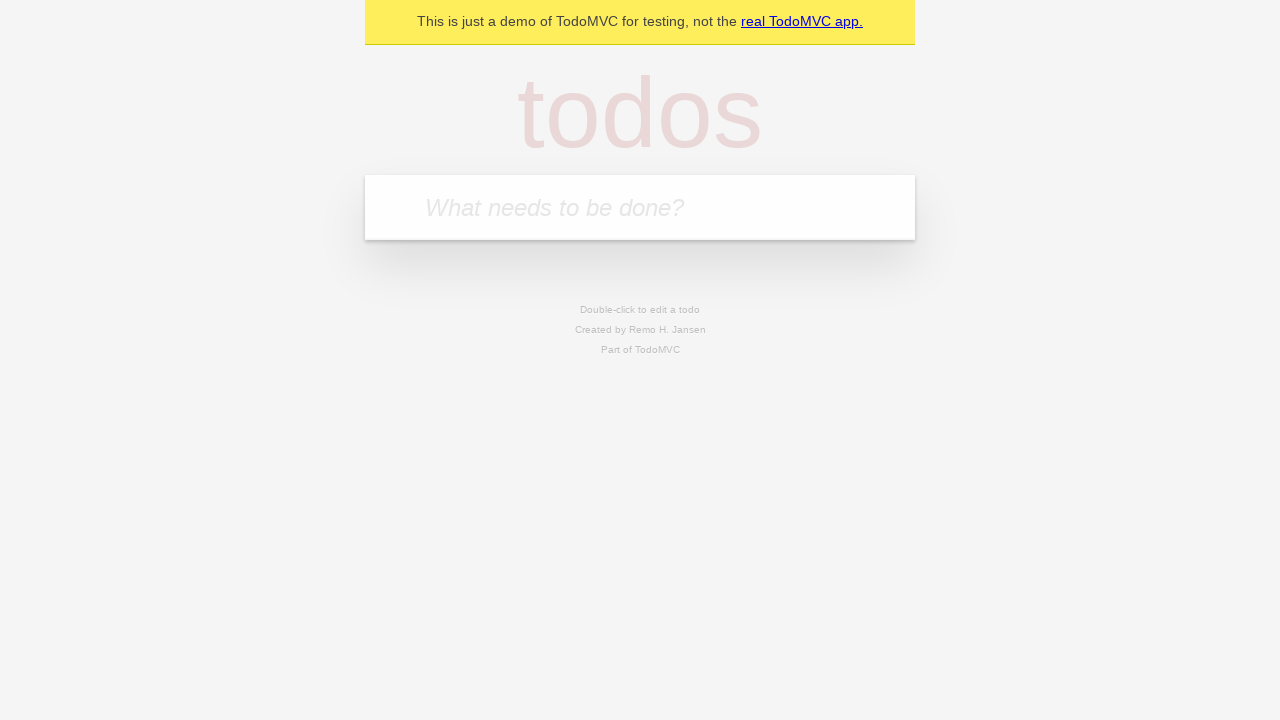

Filled todo input with 'buy some cheese' on internal:attr=[placeholder="What needs to be done?"i]
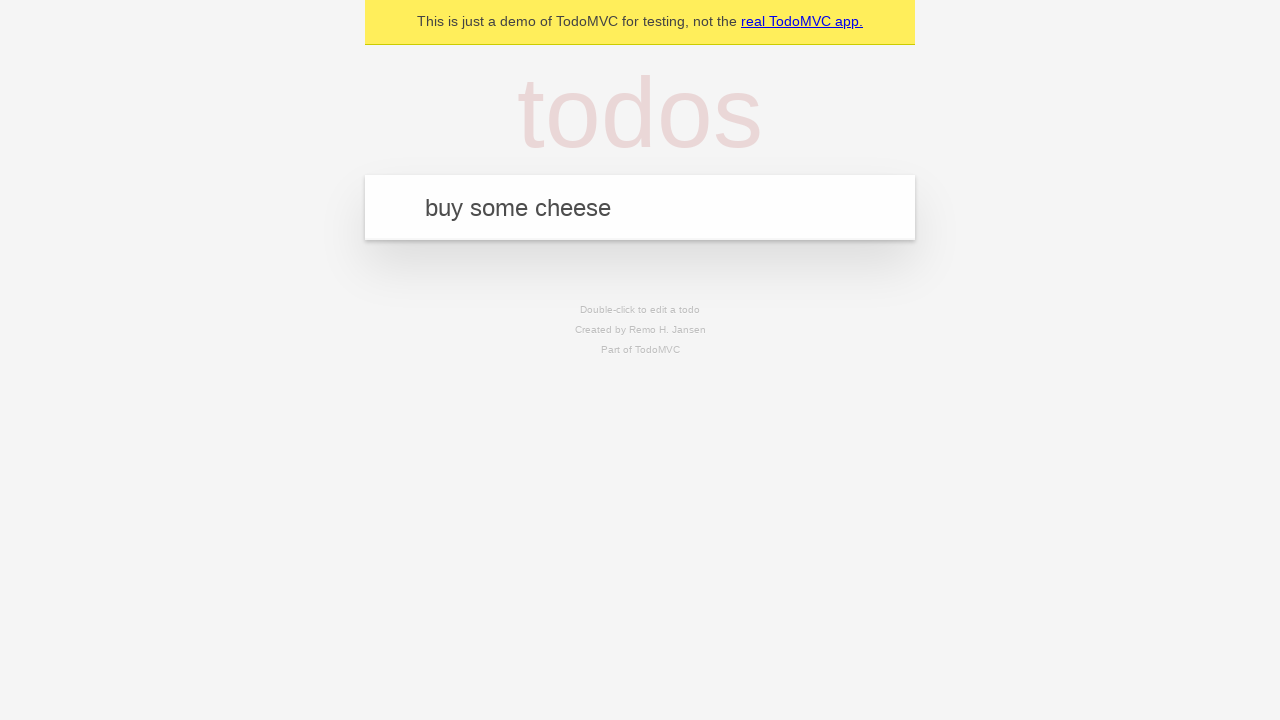

Pressed Enter to add first todo item on internal:attr=[placeholder="What needs to be done?"i]
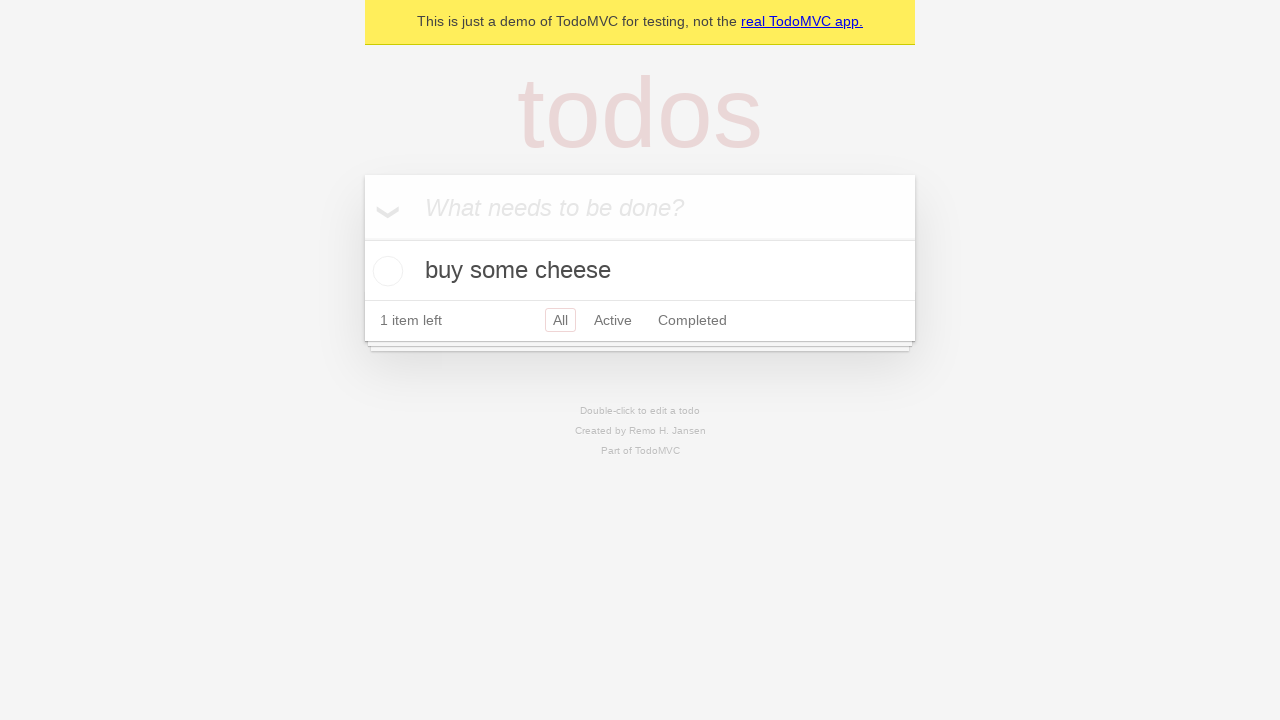

Verified first todo item appeared in the list
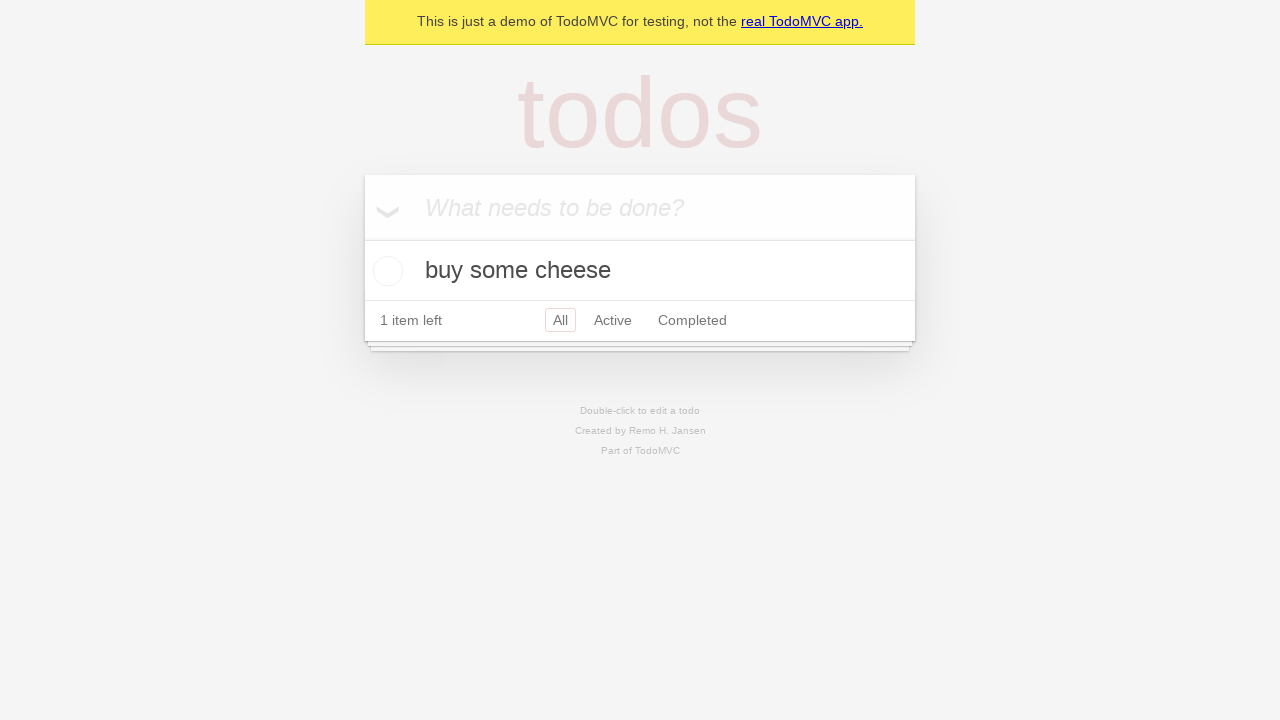

Filled todo input with 'feed the cat' on internal:attr=[placeholder="What needs to be done?"i]
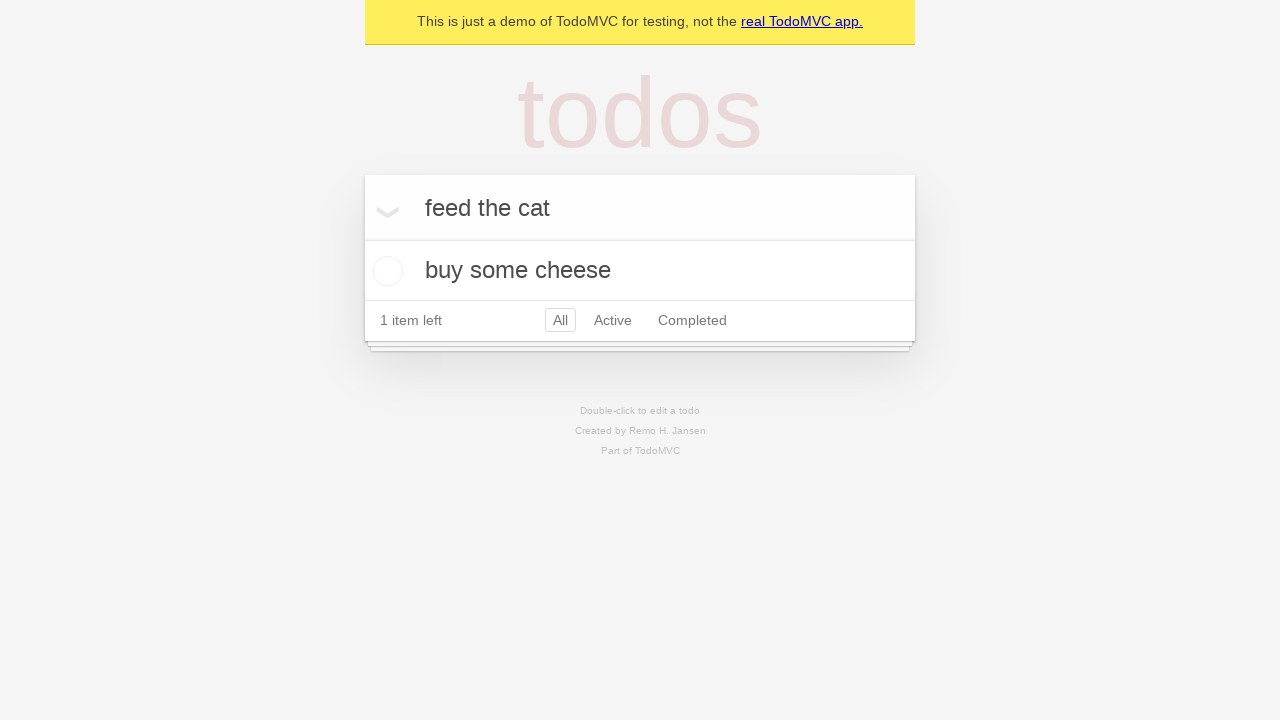

Pressed Enter to add second todo item on internal:attr=[placeholder="What needs to be done?"i]
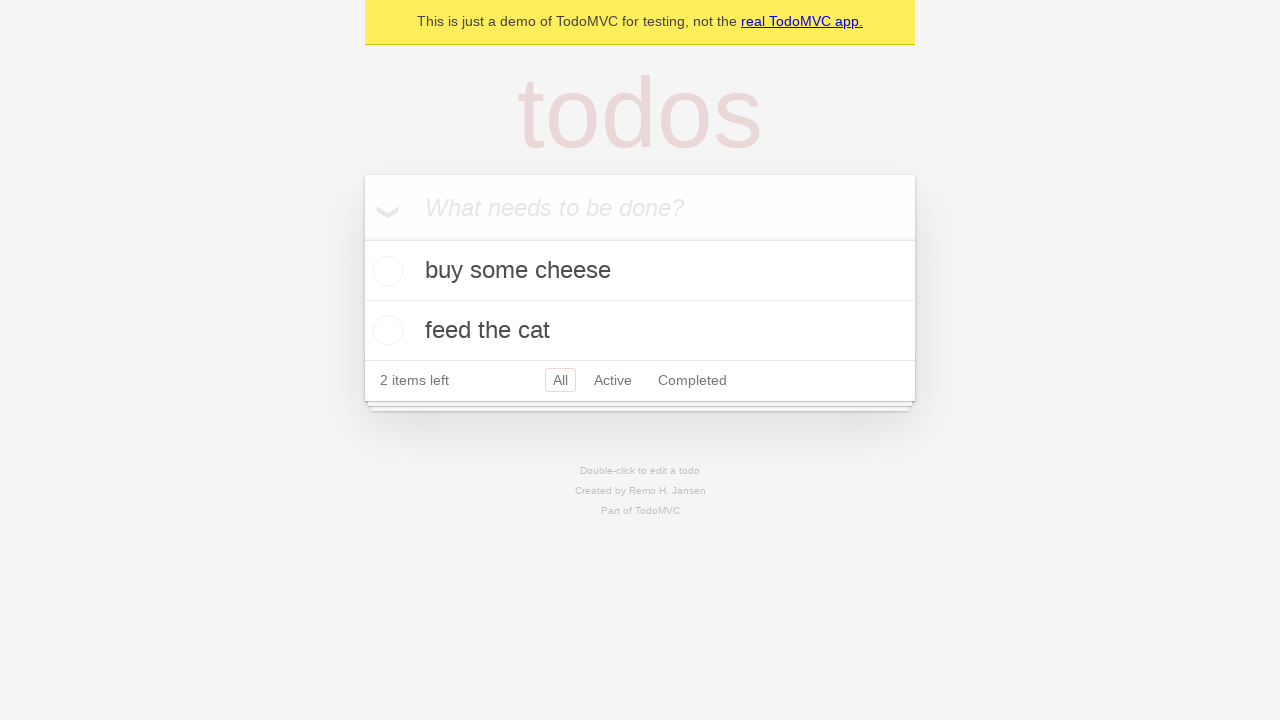

Verified both todo items are visible in the list
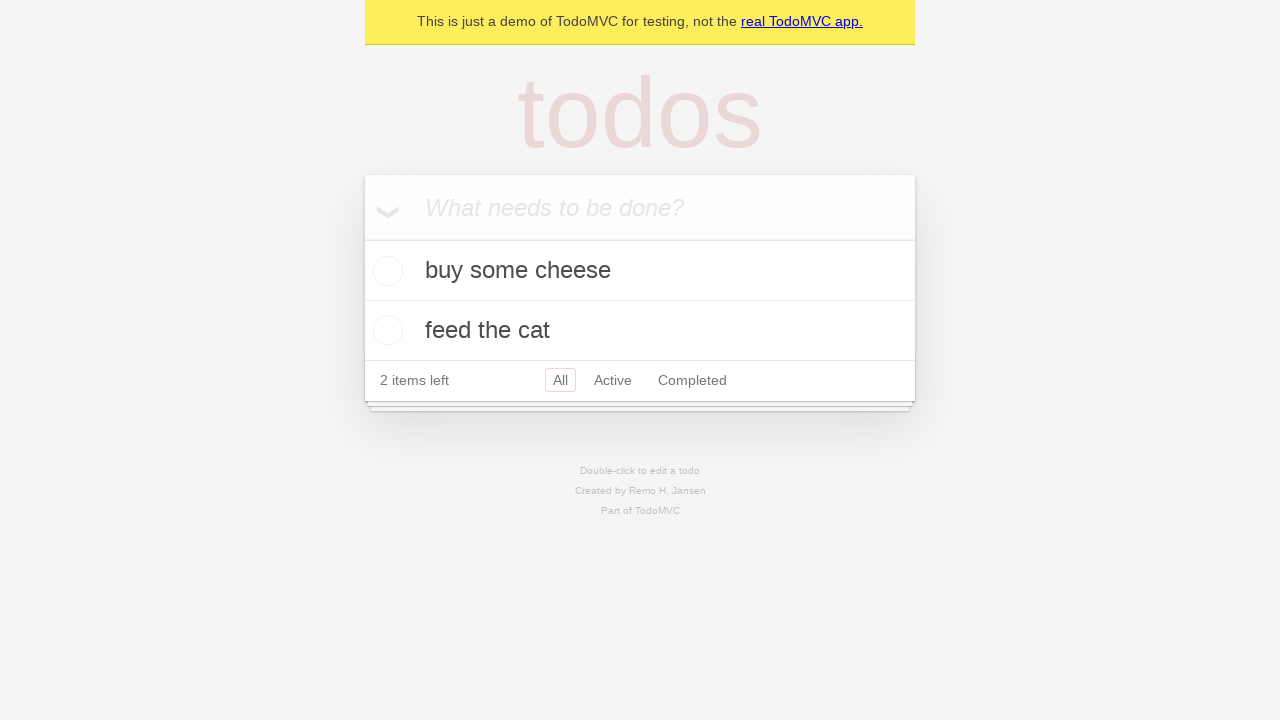

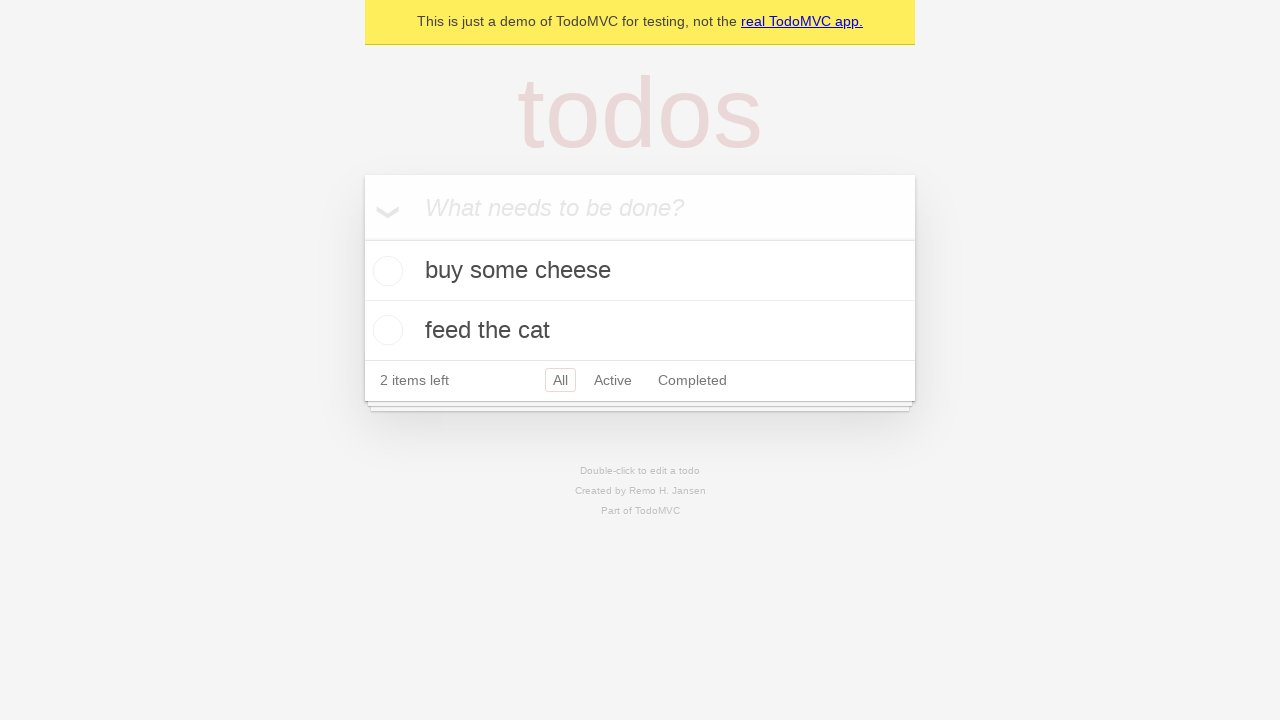